Tests clearing an input field before entering new text and verifying the value is correctly set

Starting URL: https://omayo.blogspot.com/

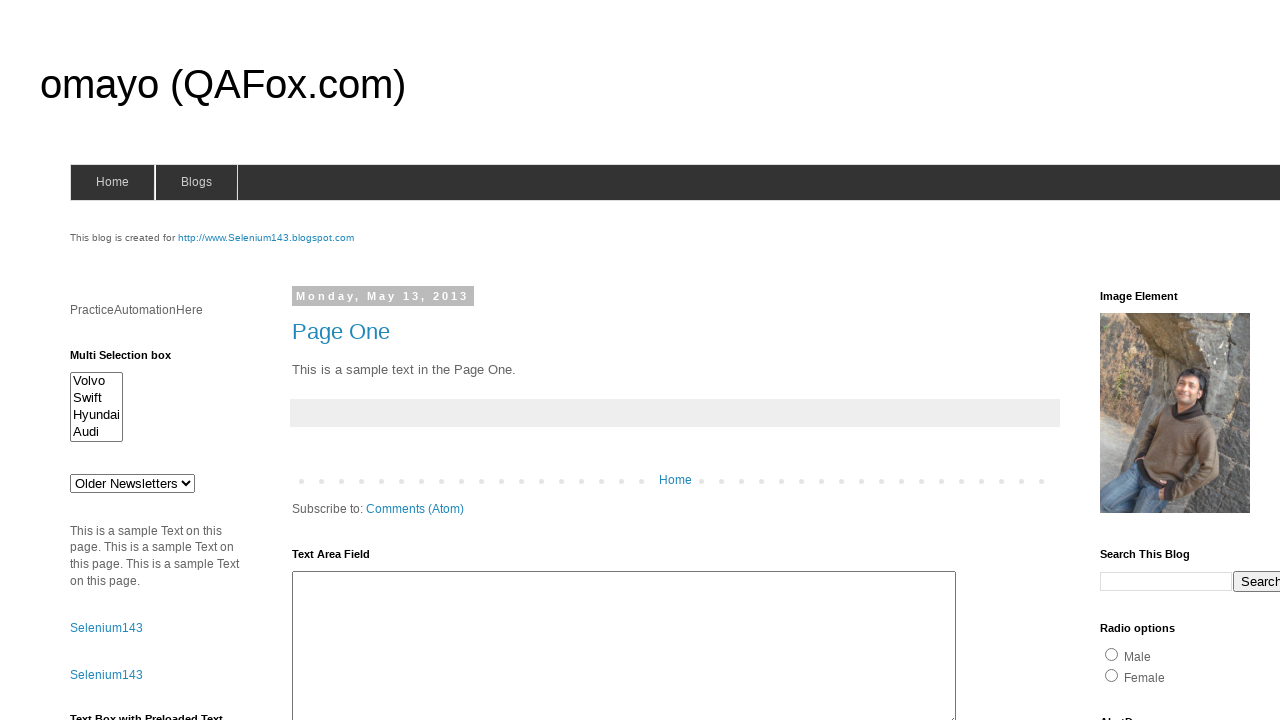

Cleared the textbox1 input field on #textbox1
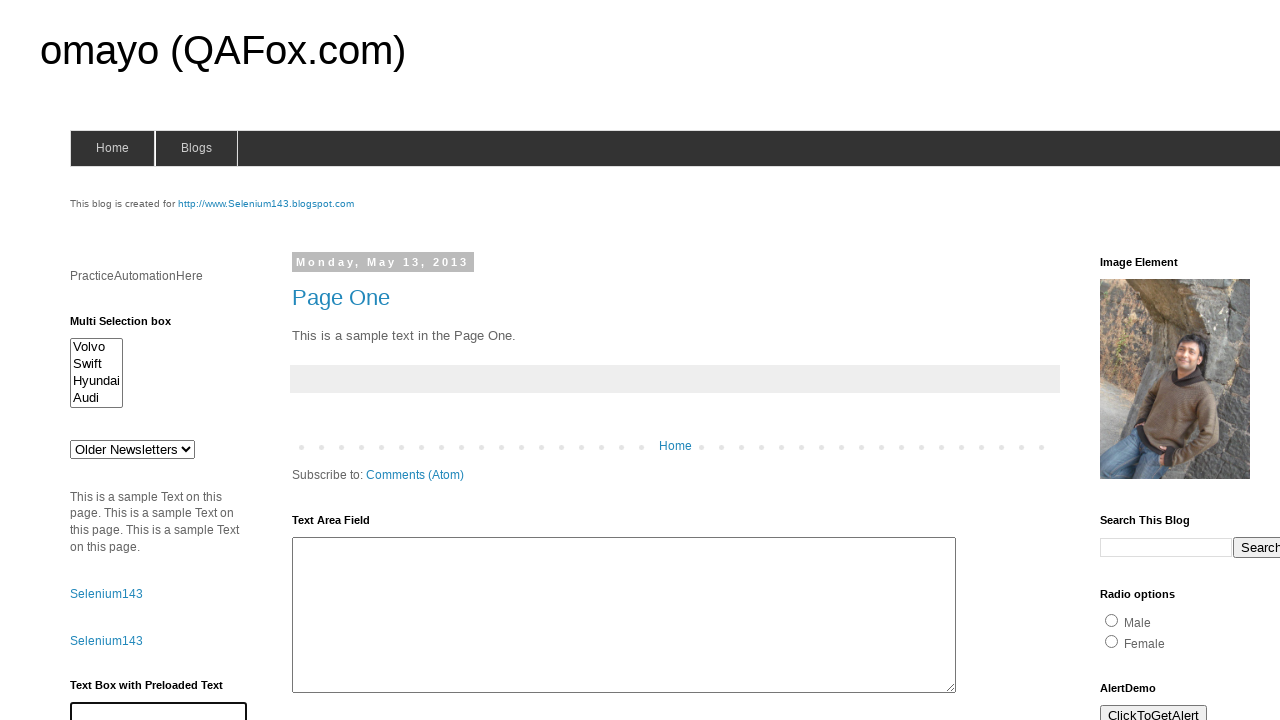

Filled textbox1 with 'Martynas' on #textbox1
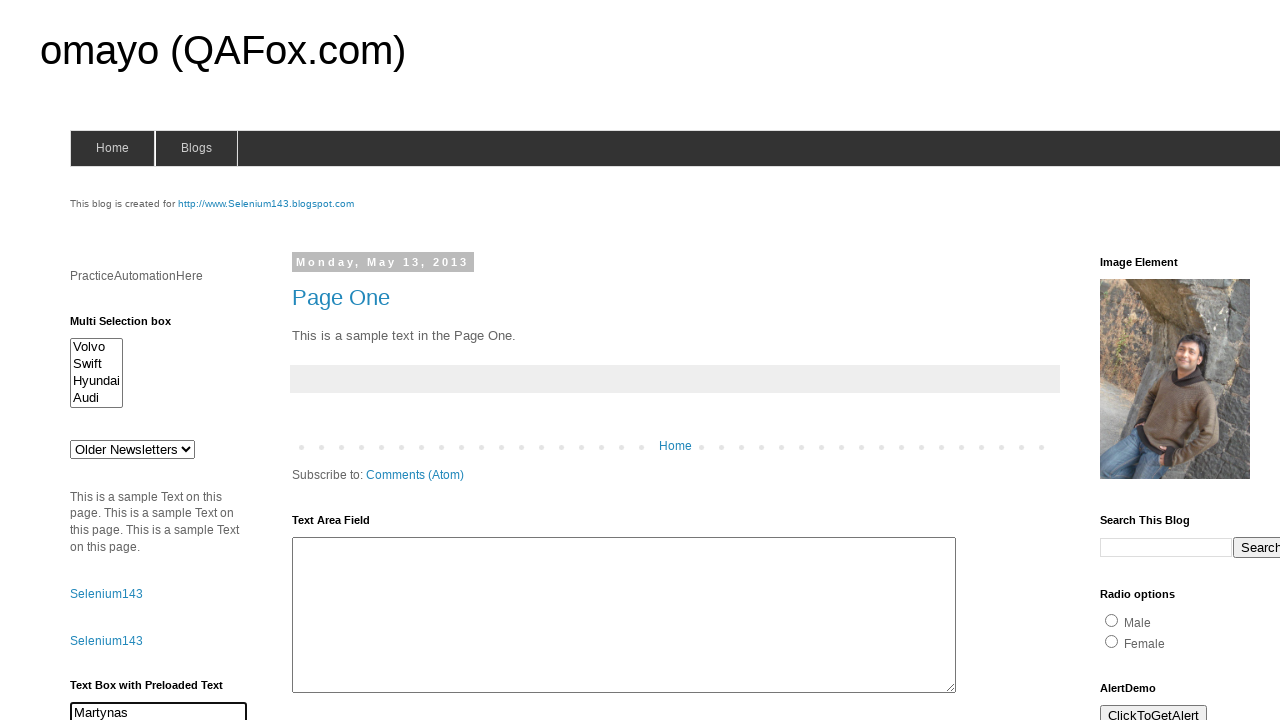

Retrieved input value from textbox1
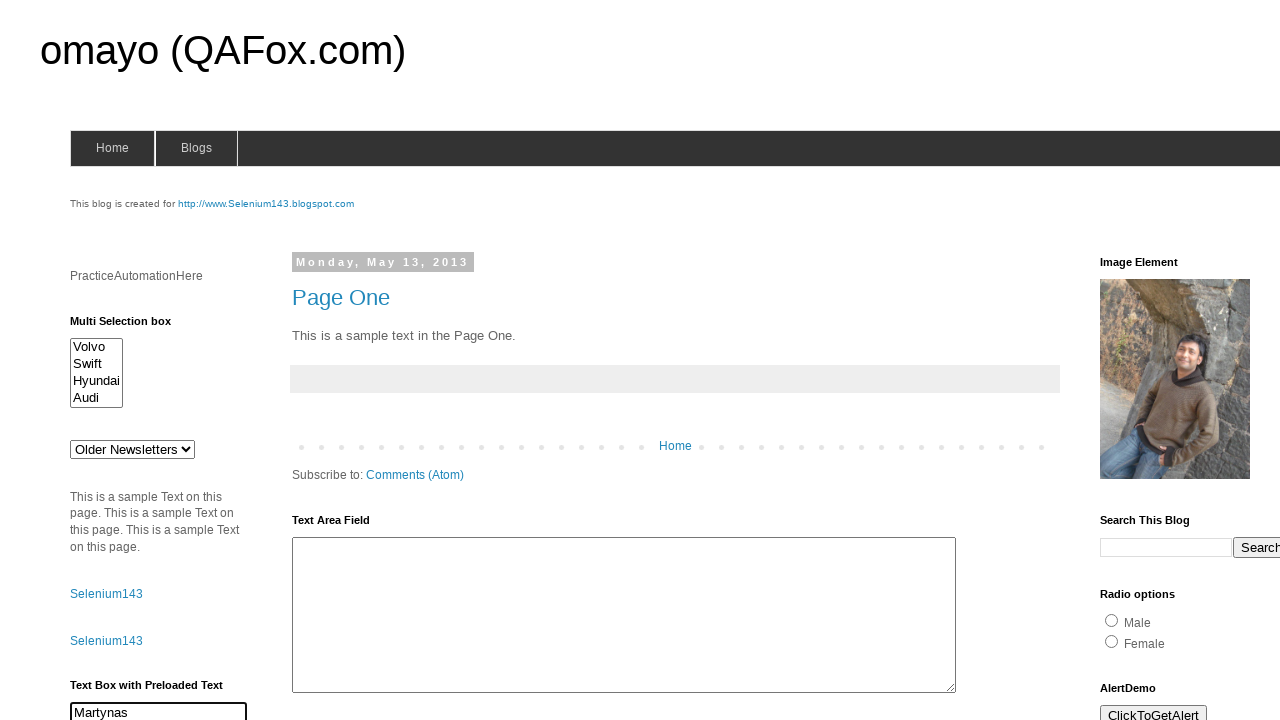

Verified that textbox1 contains 'Martynas'
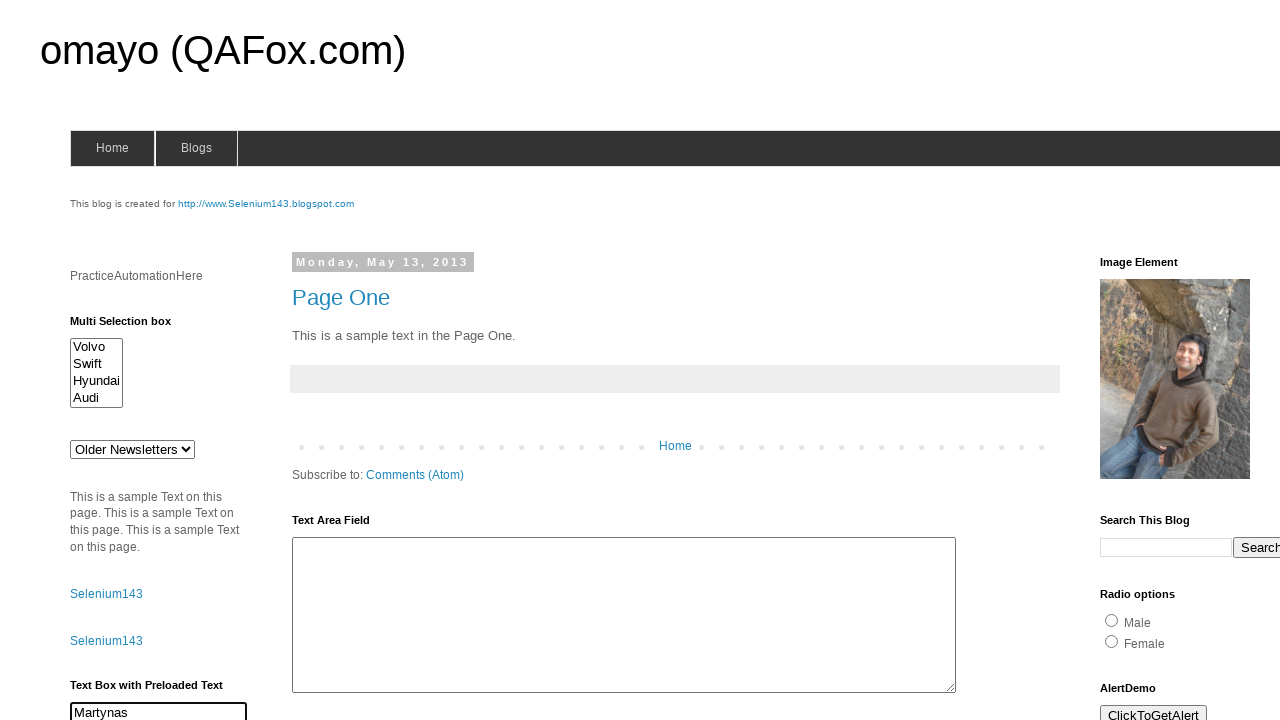

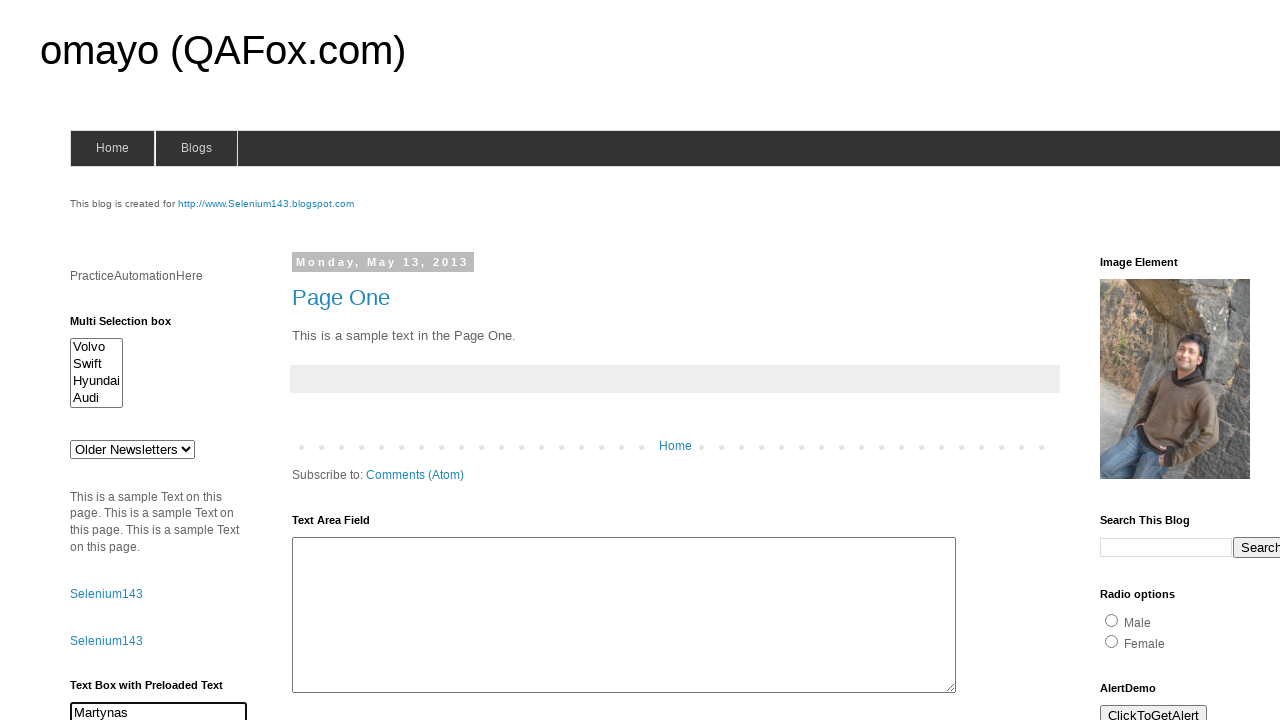